Navigates through an e-commerce site to view a Honda motorcycle radiator guard product page

Starting URL: https://www.hotpit.in/

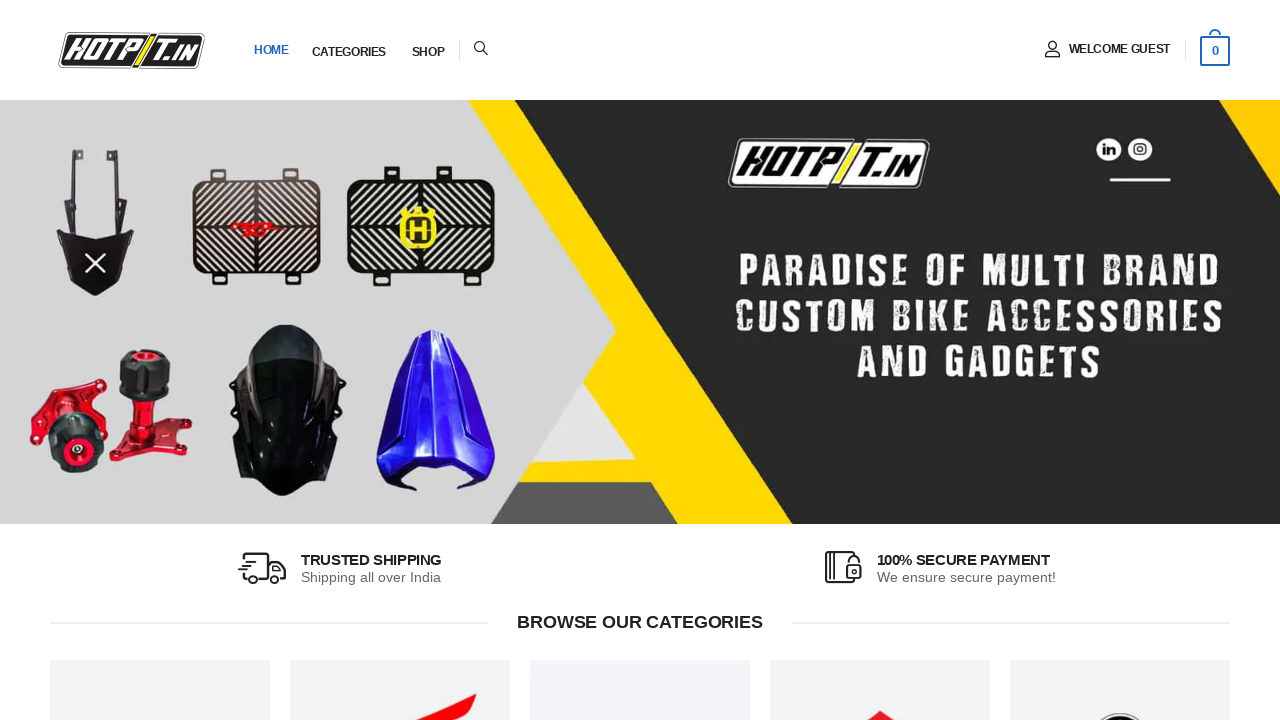

Navigated to Honda bike shop section
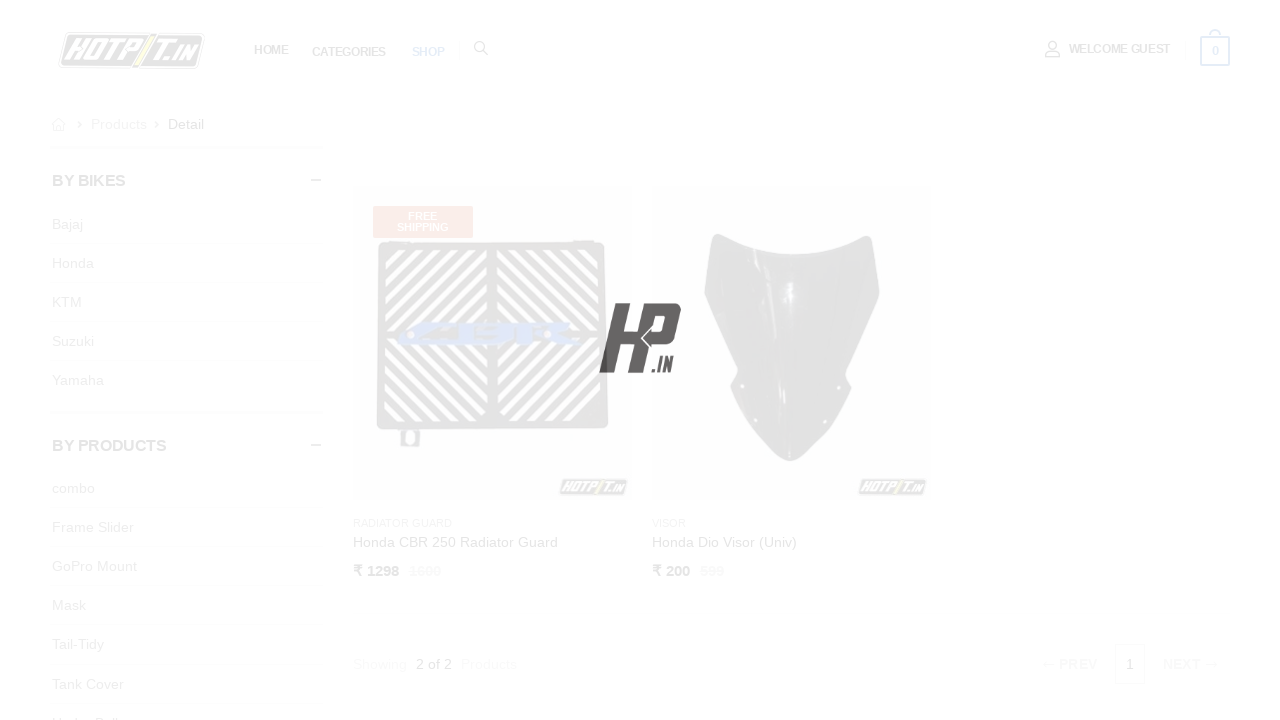

Waited for Honda shop page to load
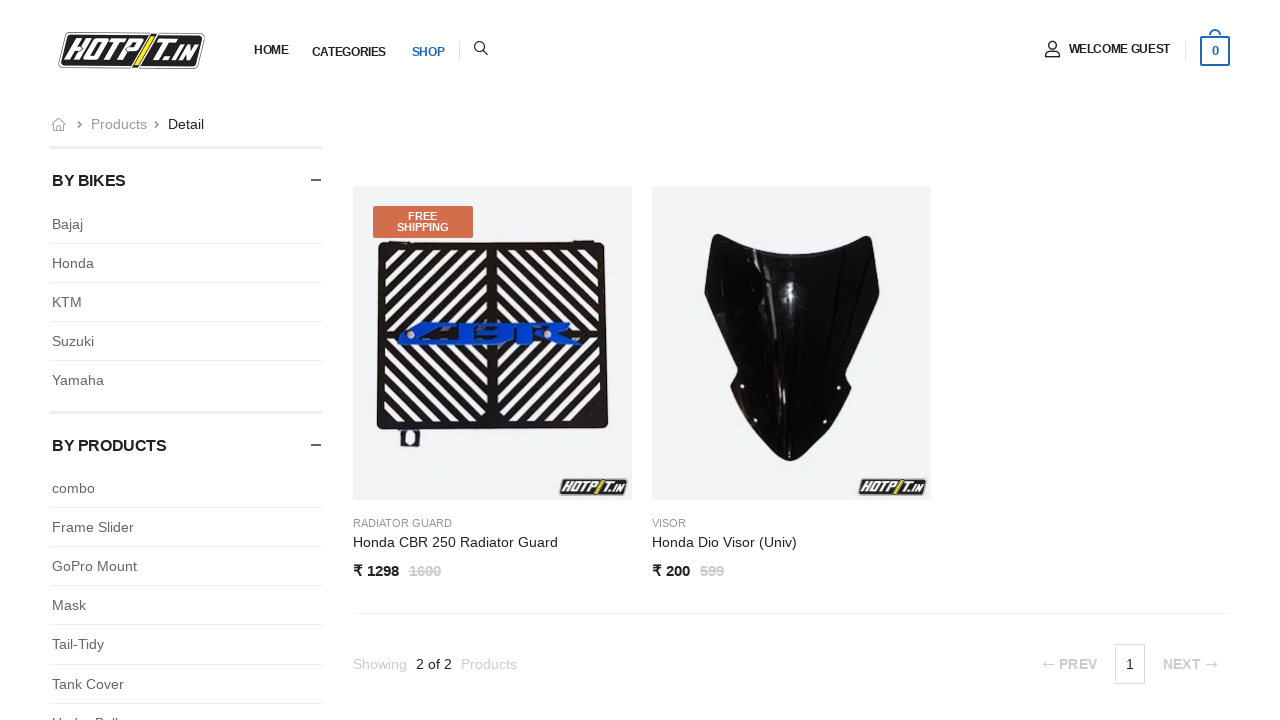

Navigated to Honda CBR 250 Radiator Guard product page
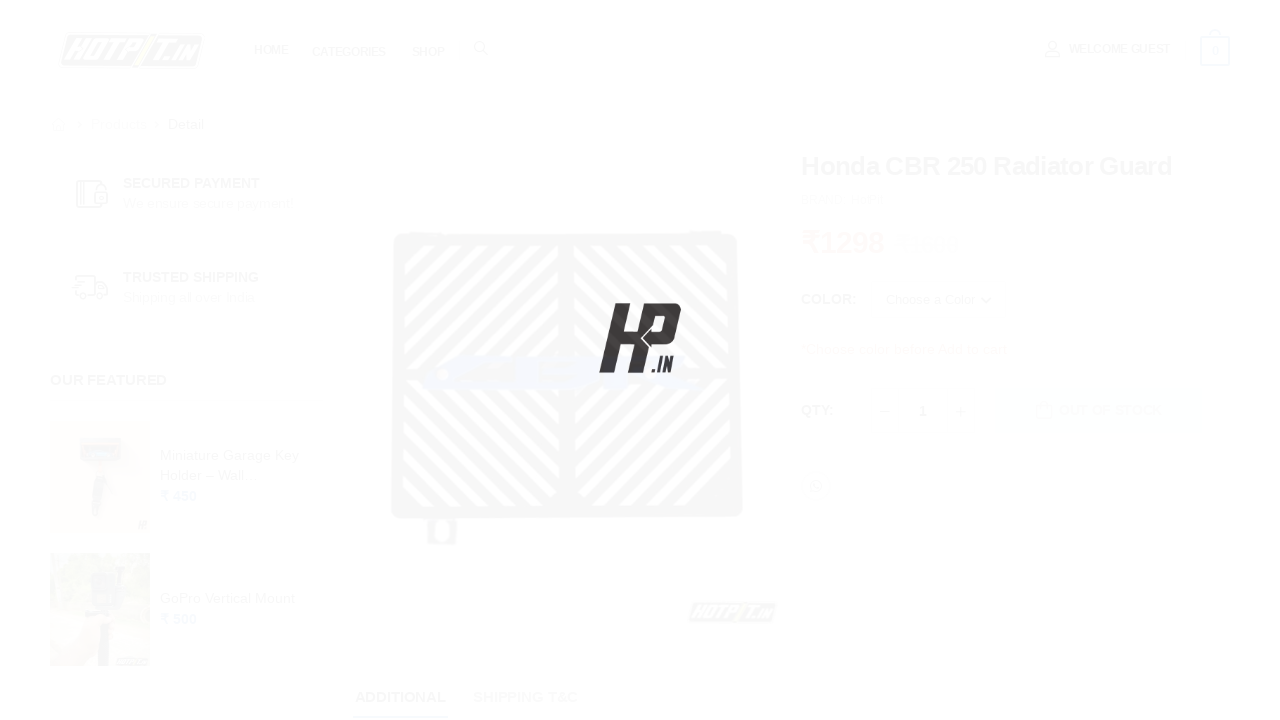

Waited for product page to fully load
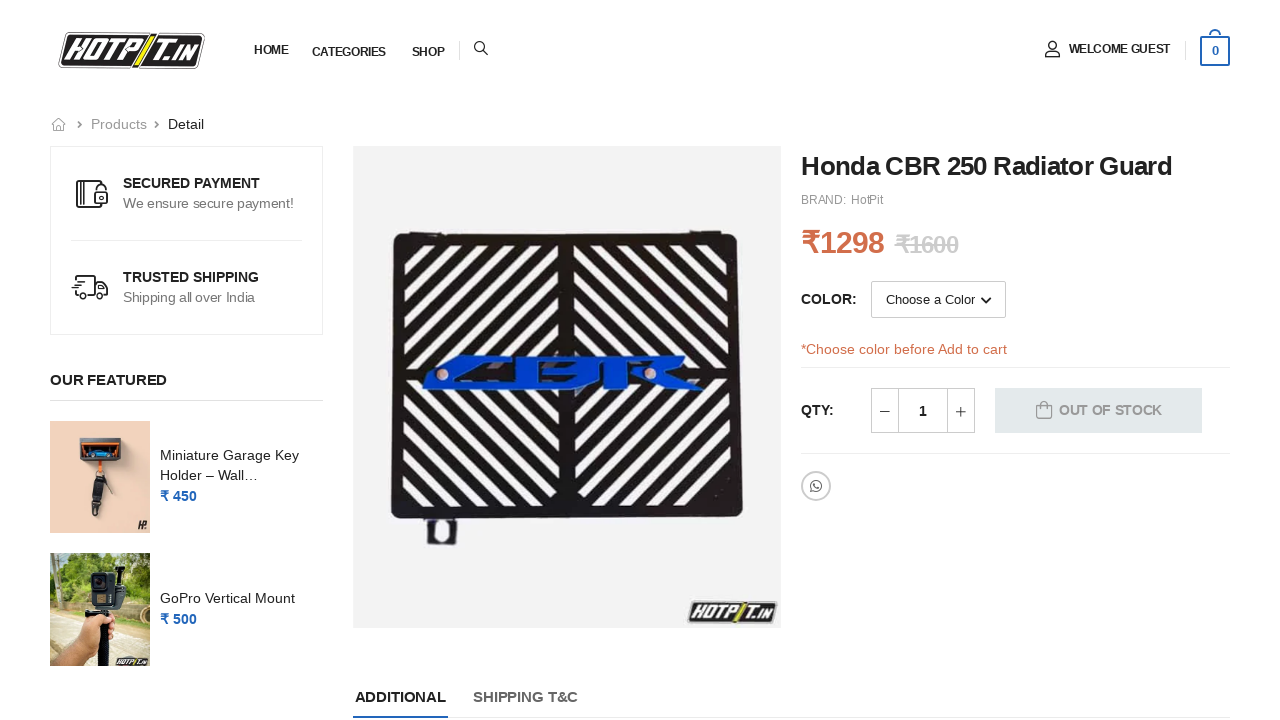

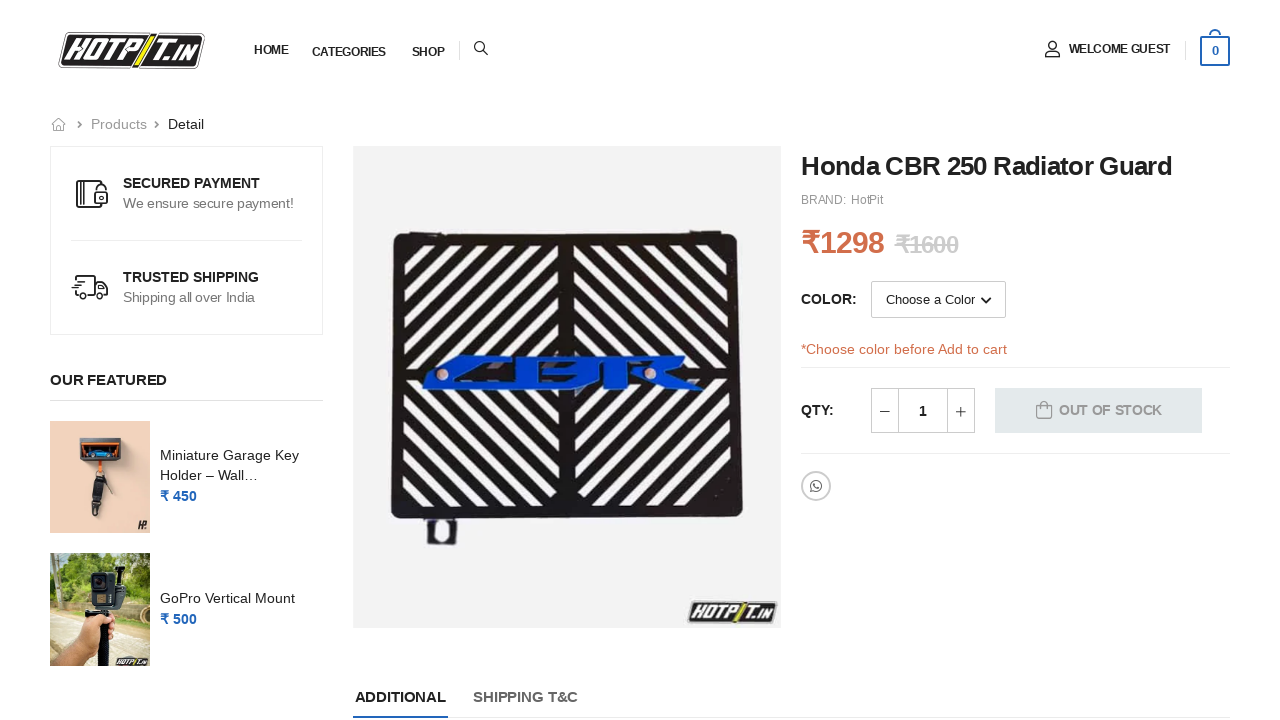